Tests placeholder text field by entering text to replace the placeholder.

Starting URL: https://seleniumbase.io/demo_page

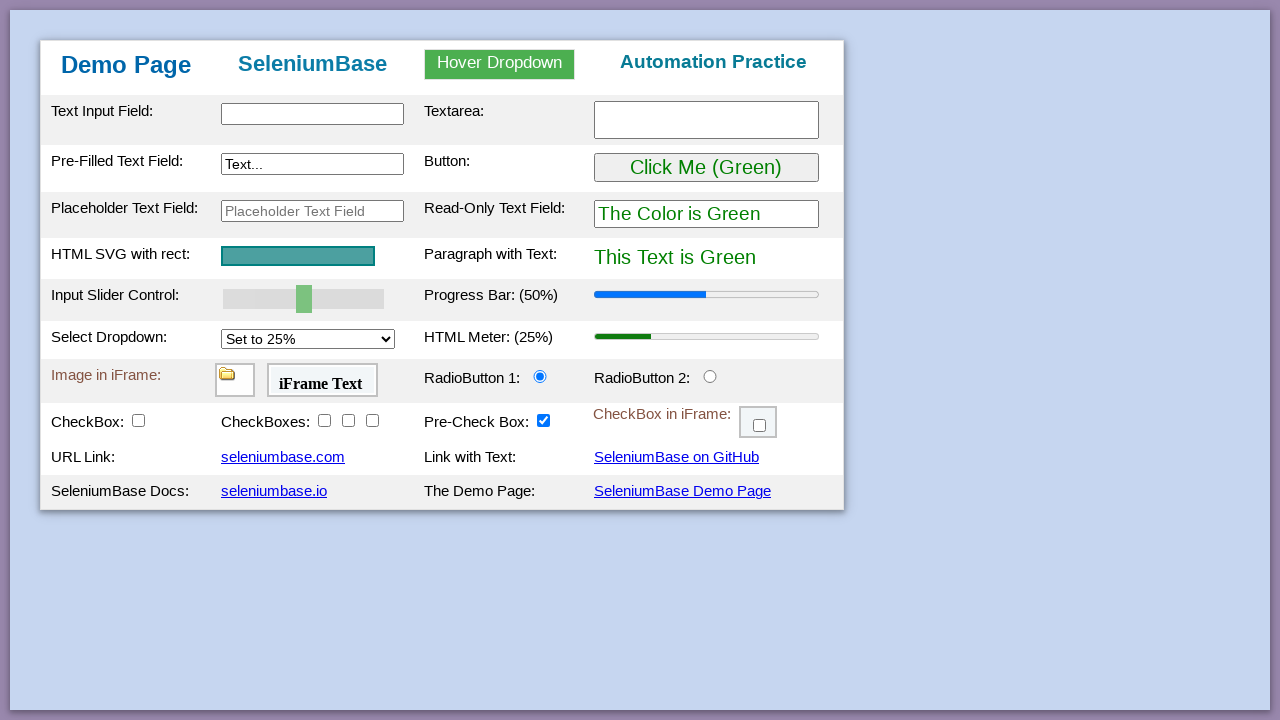

Waited for page to load - table body element found
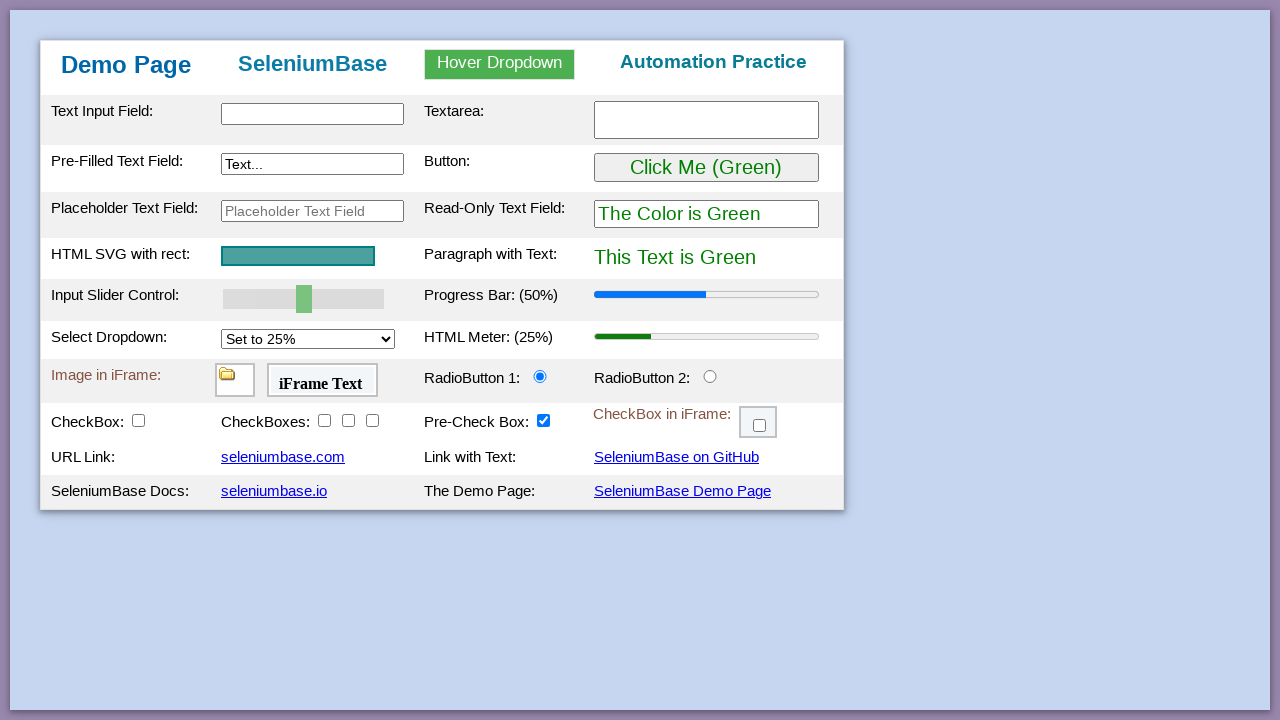

Cleared the placeholder text field on #placeholderText
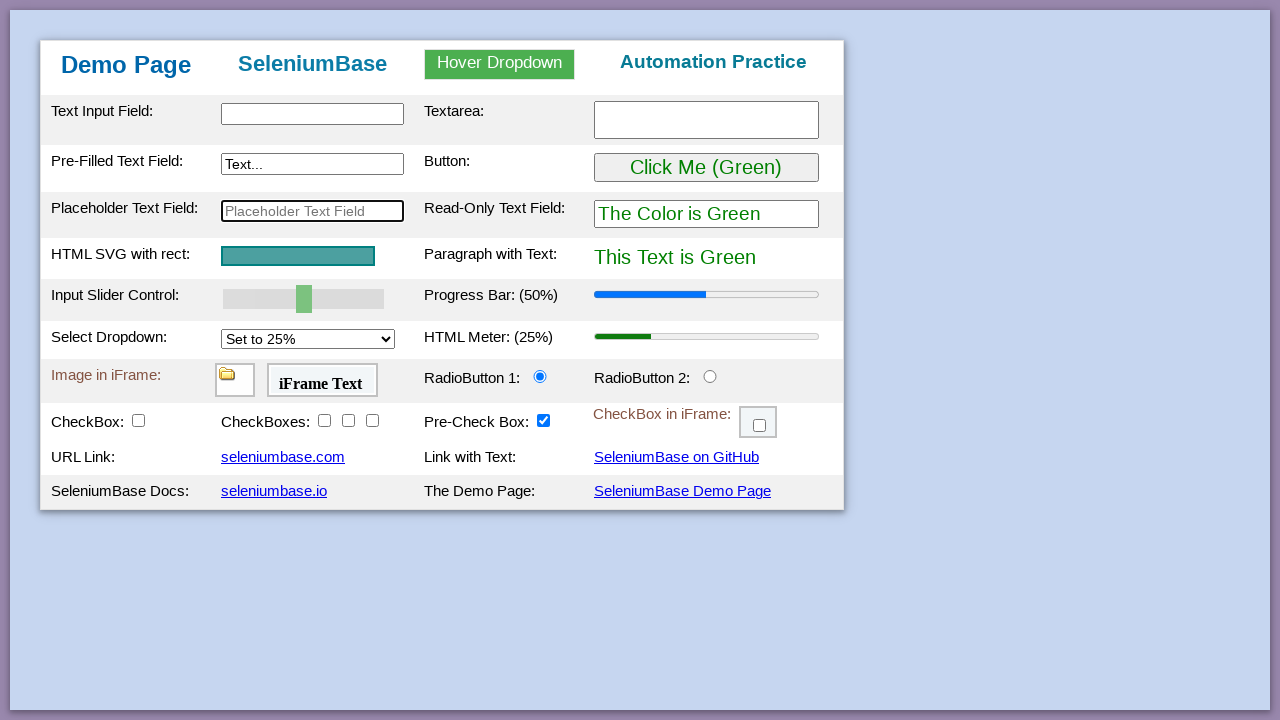

Filled placeholder text field with 'HELLO WORLD' on #placeholderText
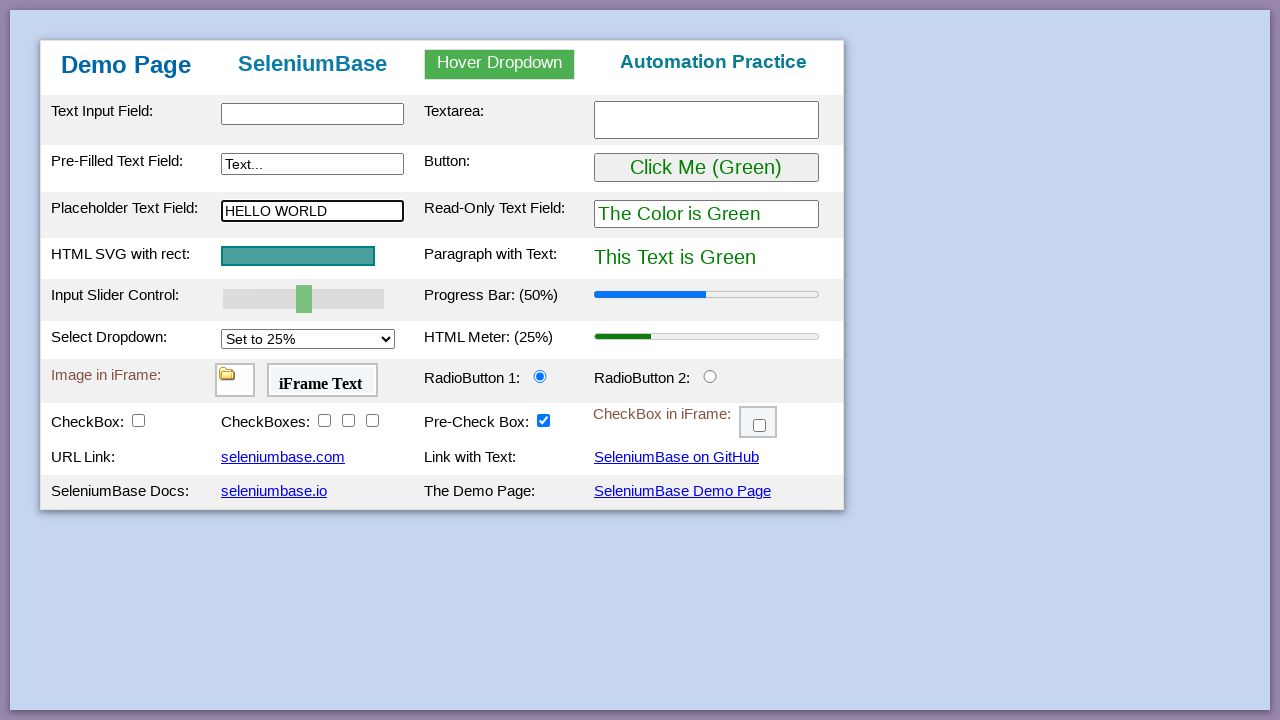

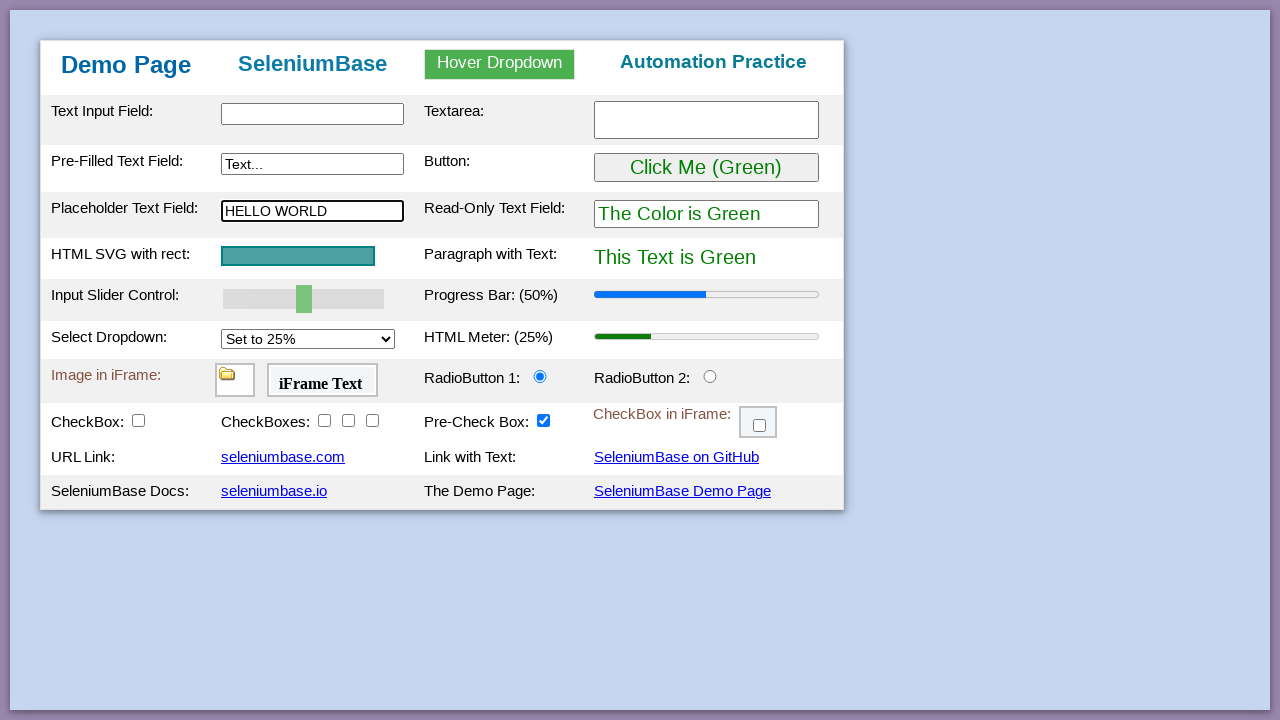